Tests dropdown selection functionality by clicking on a city dropdown arrow and selecting a city from the list

Starting URL: https://rahulshettyacademy.com/dropdownsPractise/

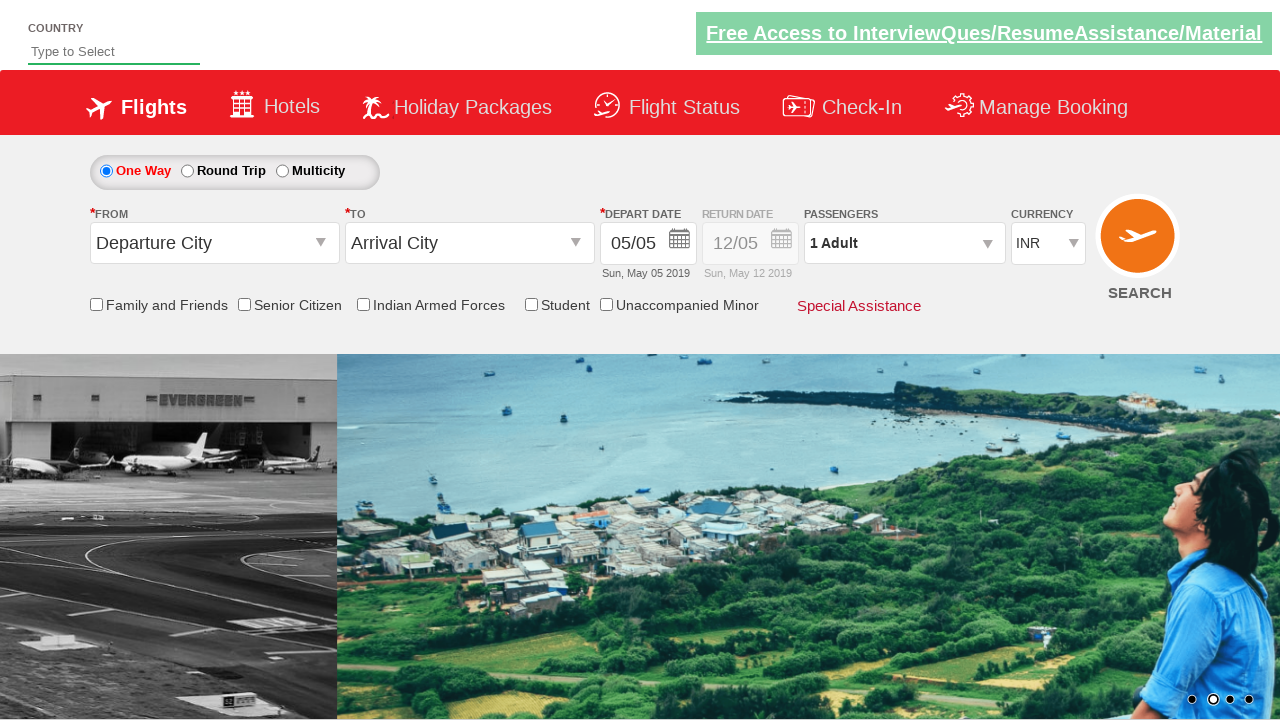

Clicked on city dropdown arrow to open selection at (323, 244) on span#ctl00_mainContent_ddl_originStation1_CTXTaction
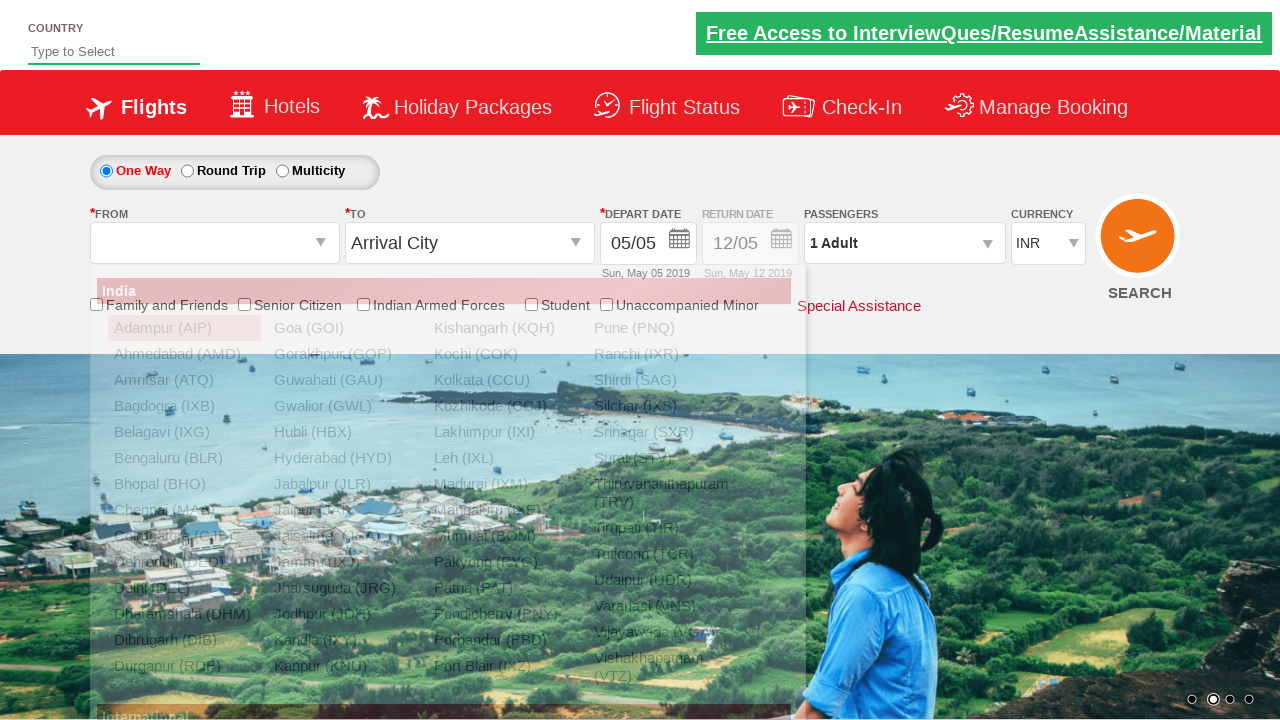

Dropdown list appeared and is visible
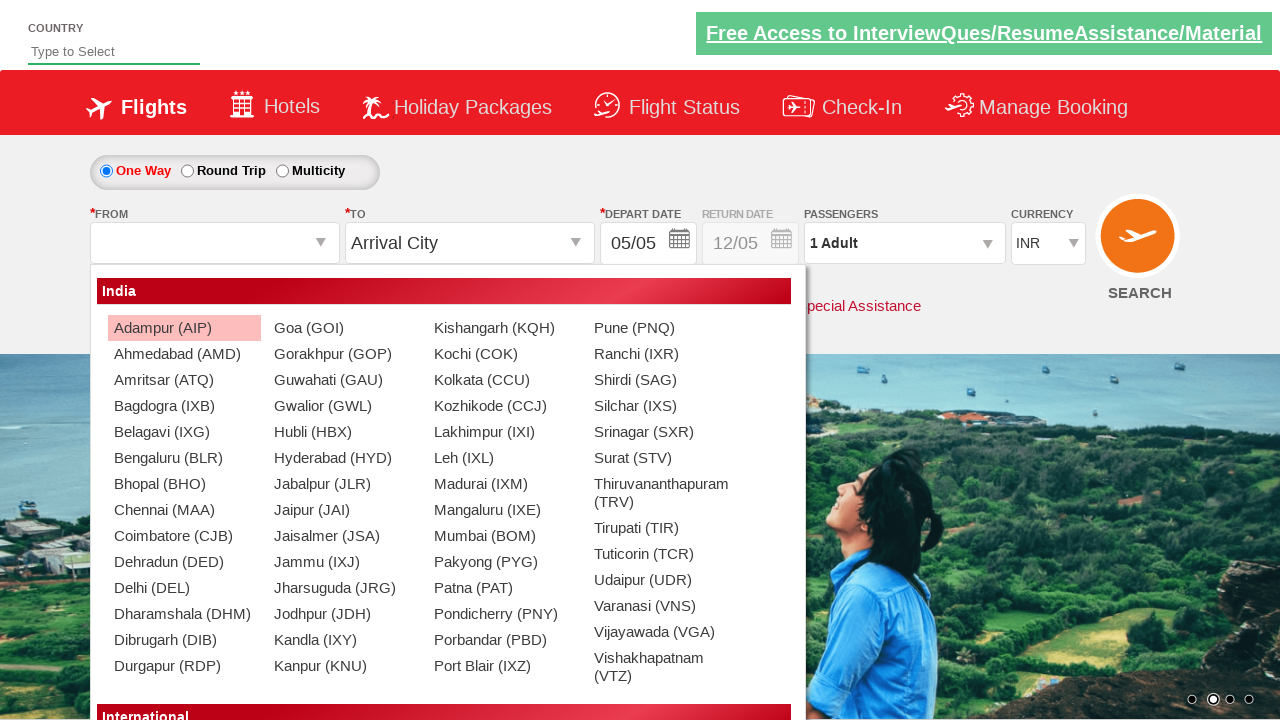

Selected 'Mumbai' from the city dropdown list at (497, 536) on div#dropdownGroup1 ul li:has-text('Mumbai')
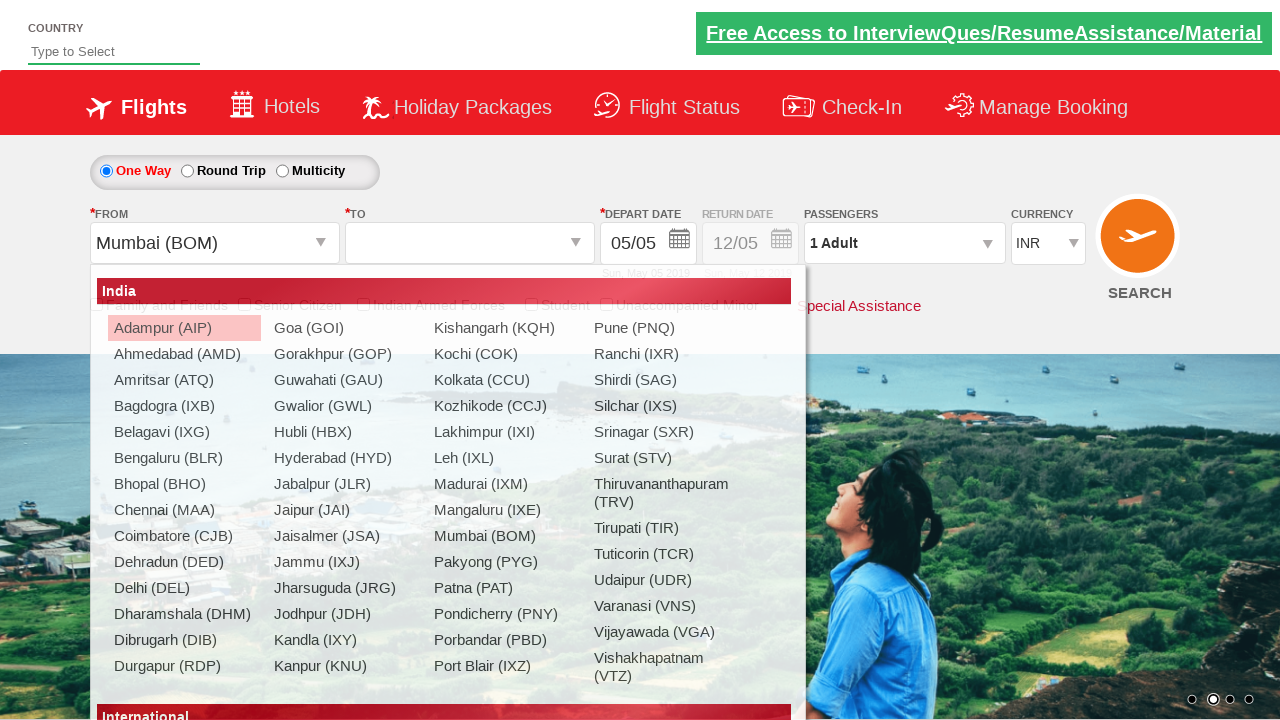

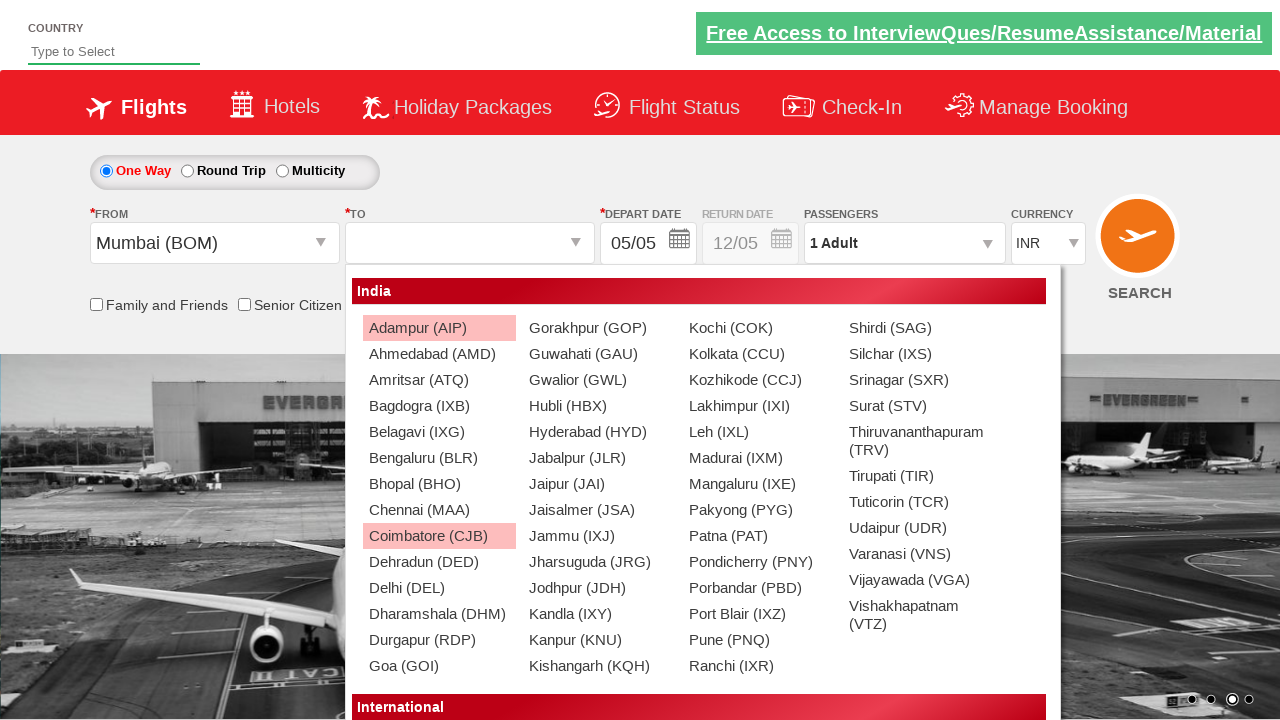